Tests marking all todo items as completed using the toggle-all checkbox

Starting URL: https://demo.playwright.dev/todomvc

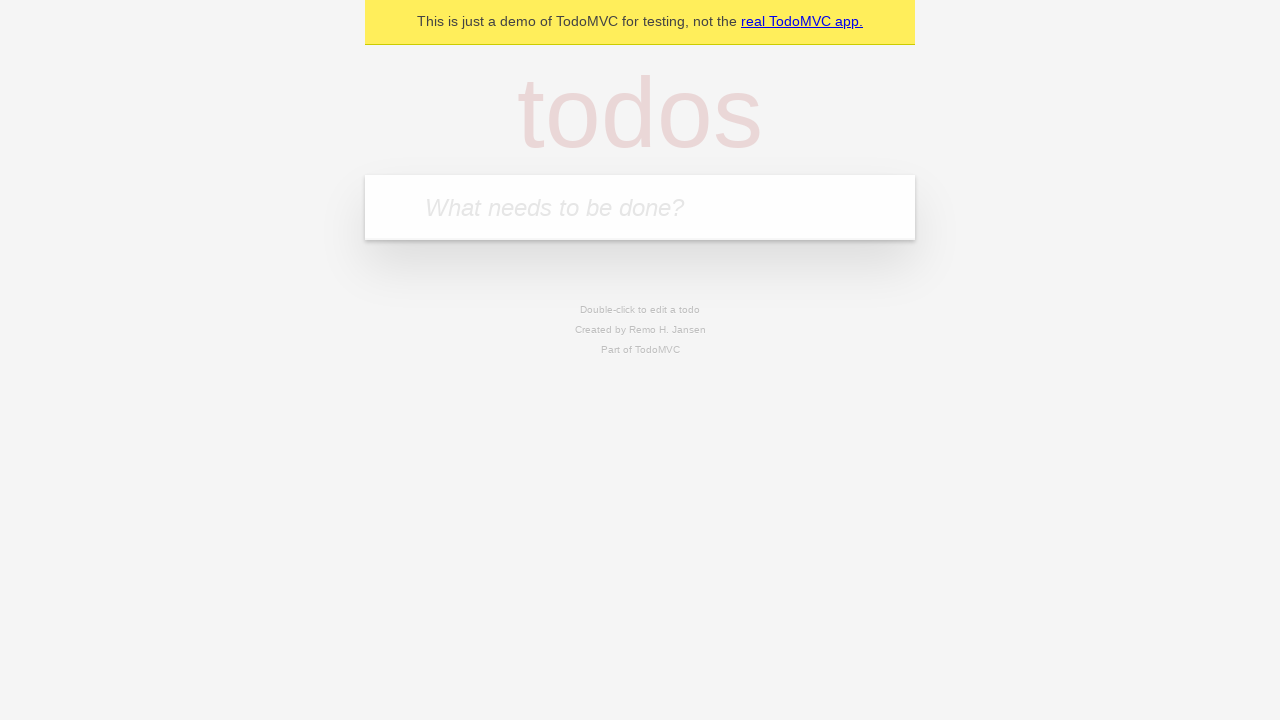

Filled new todo input with 'buy some cheese' on .new-todo
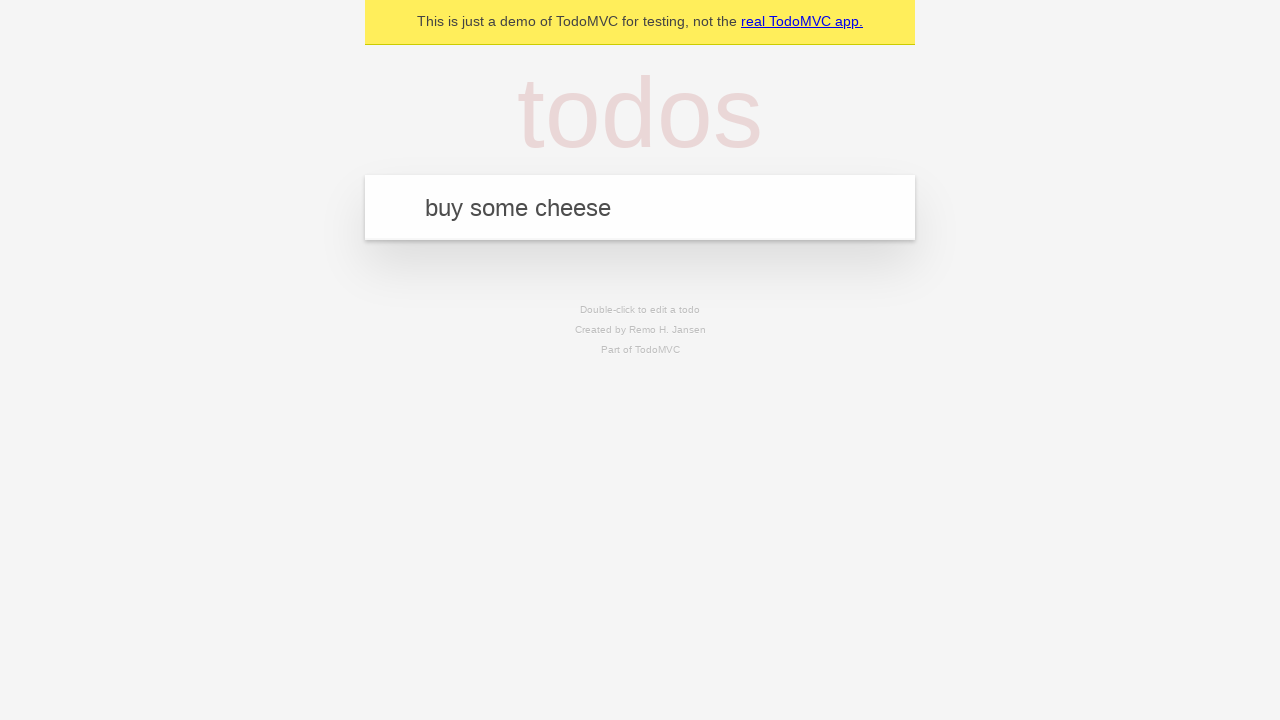

Pressed Enter to create first todo item on .new-todo
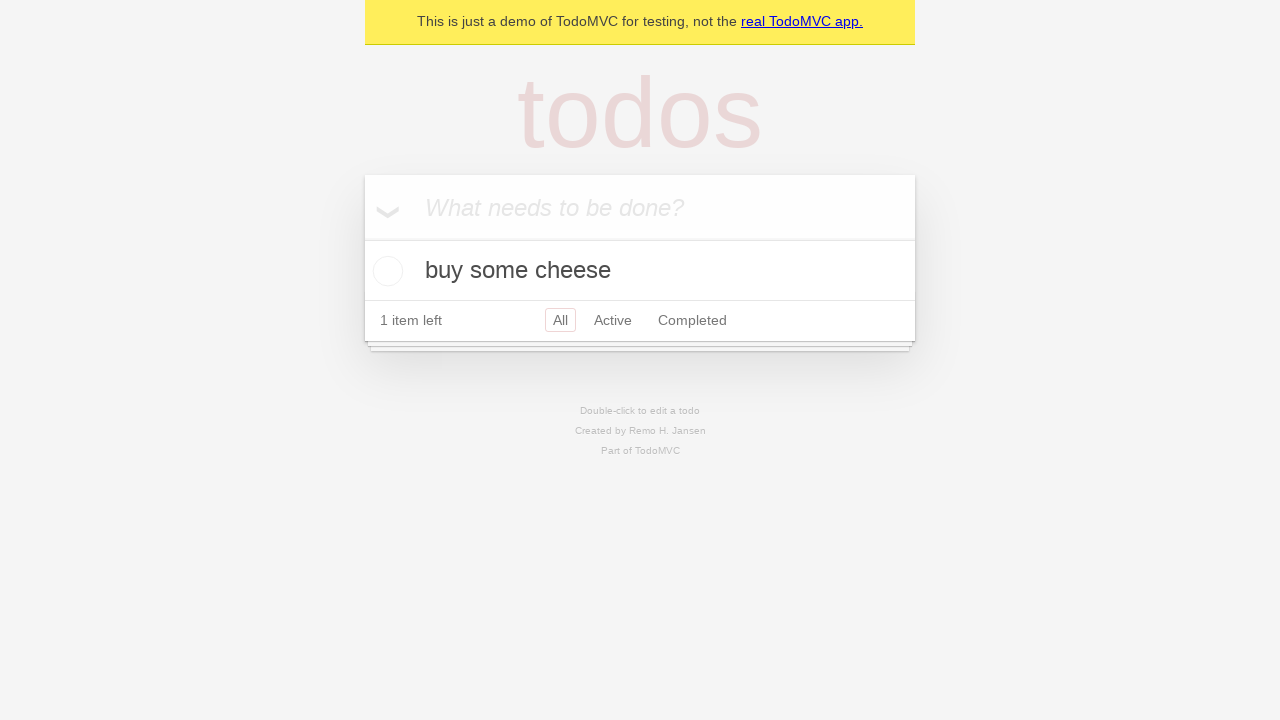

Filled new todo input with 'feed the cat' on .new-todo
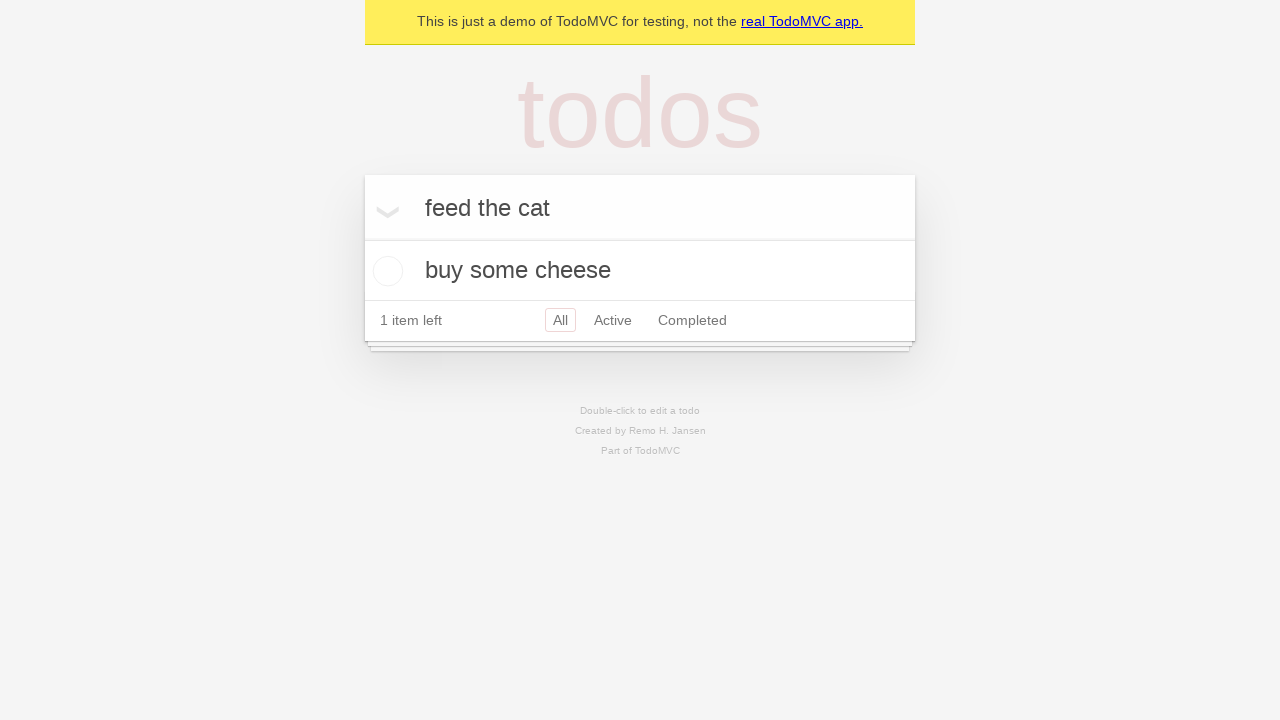

Pressed Enter to create second todo item on .new-todo
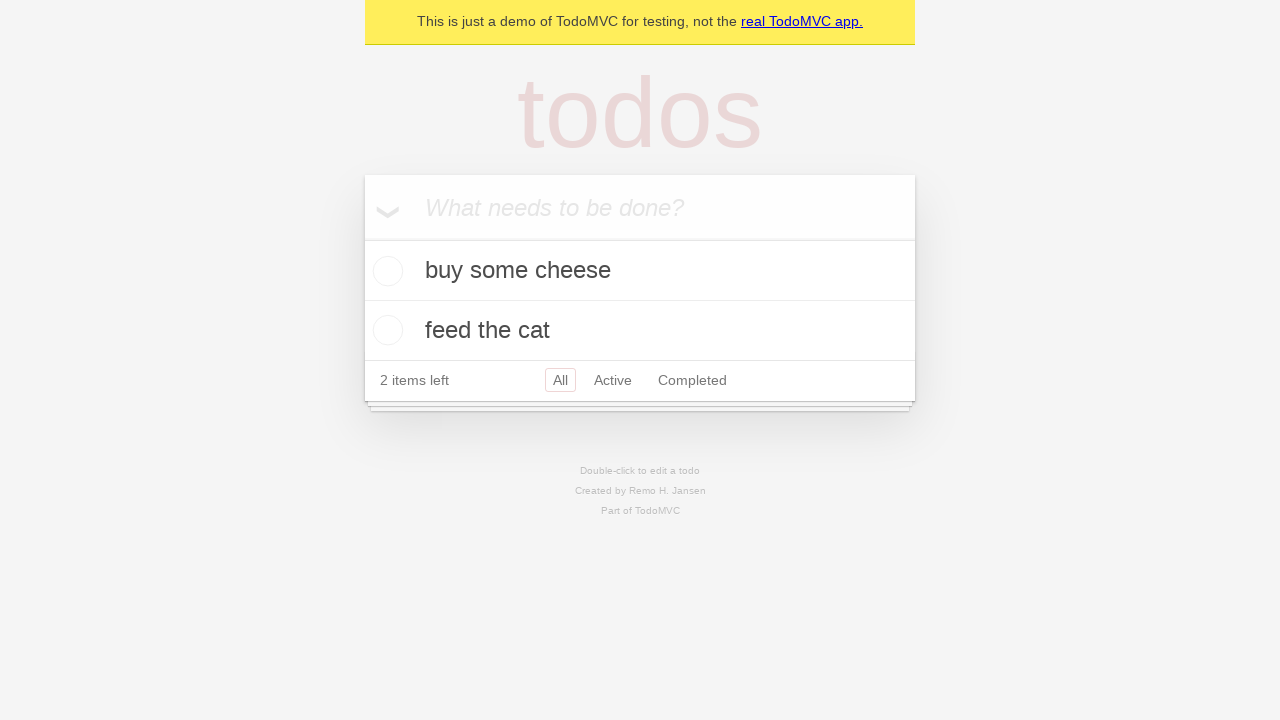

Filled new todo input with 'book a doctors appointment' on .new-todo
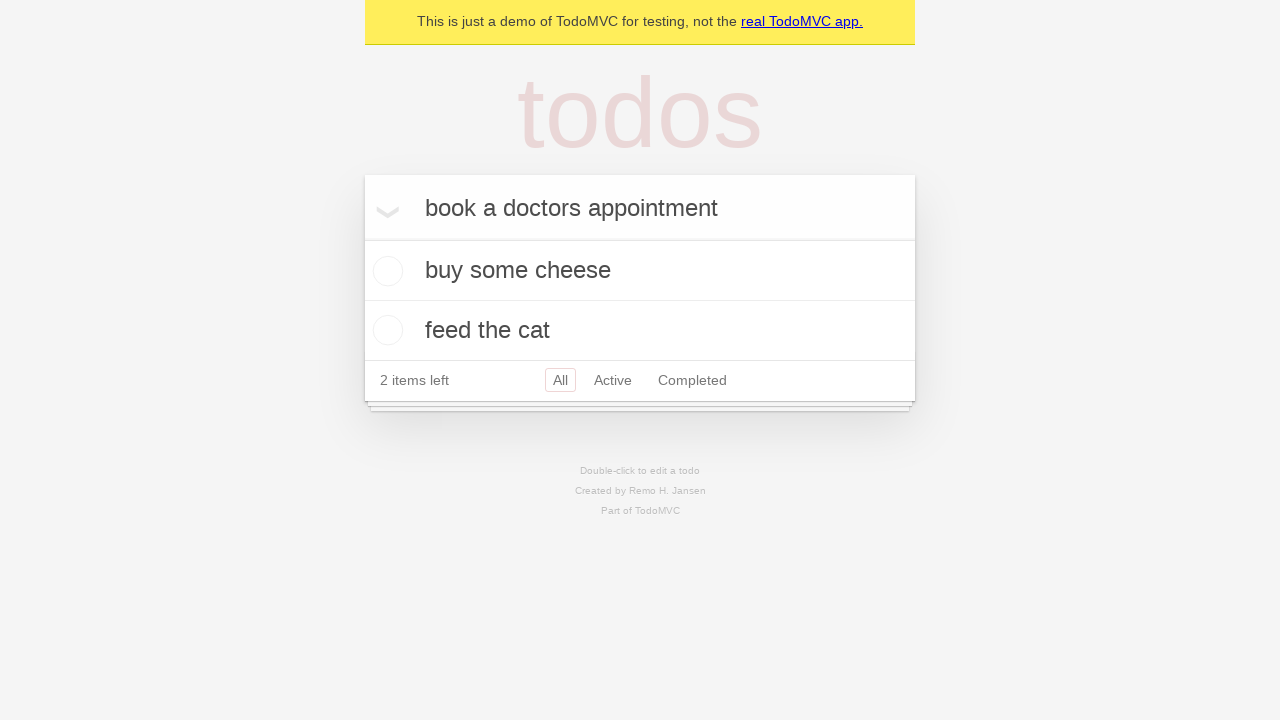

Pressed Enter to create third todo item on .new-todo
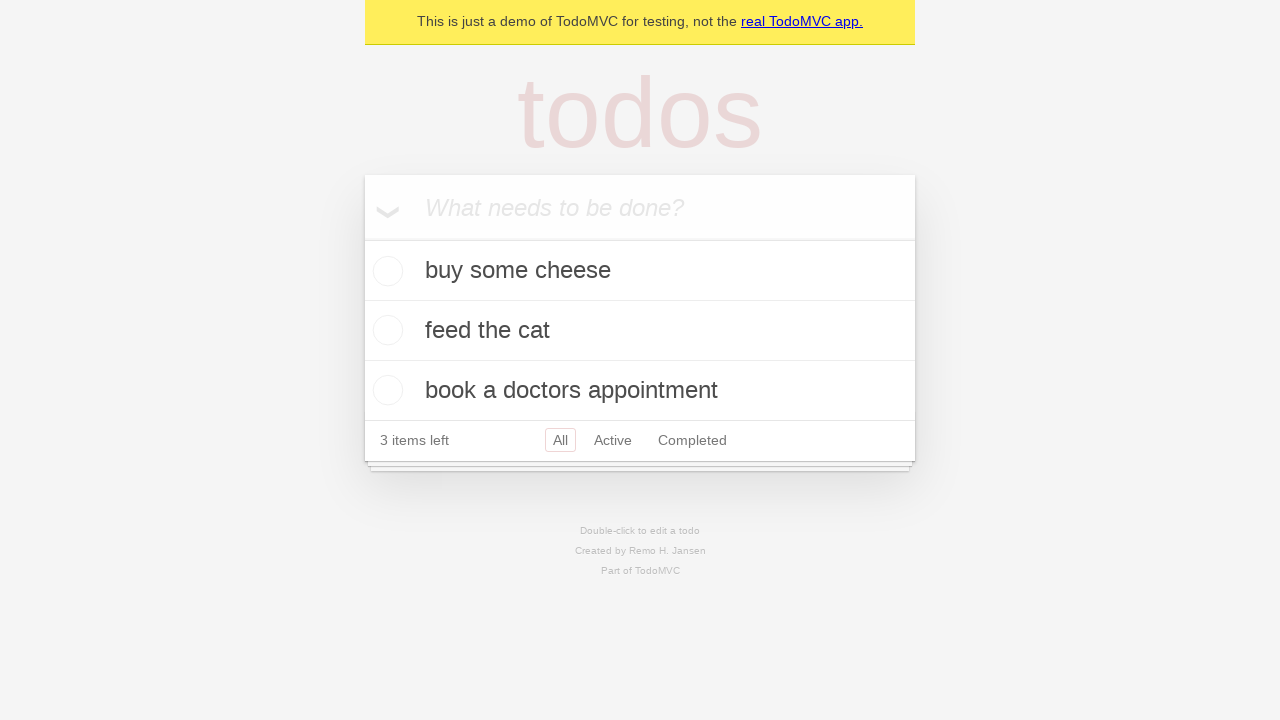

Checked toggle-all checkbox to mark all items as completed at (362, 238) on .toggle-all
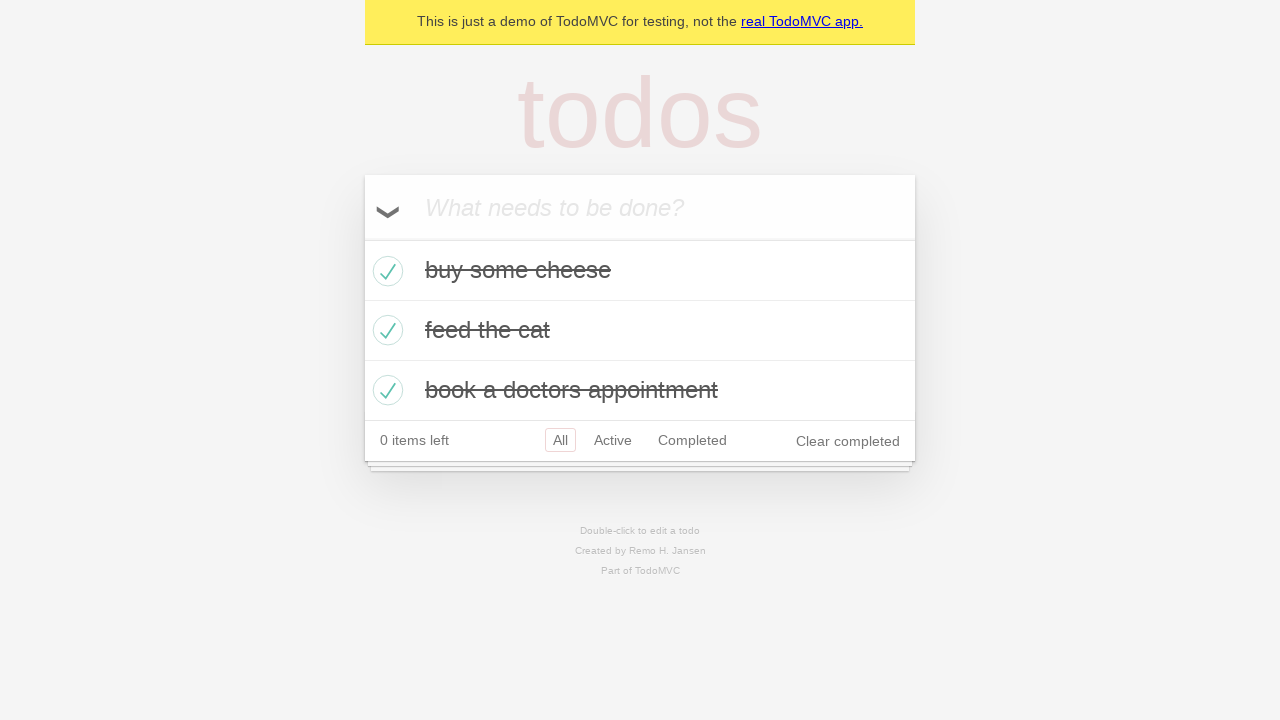

Verified that todo items are marked as completed
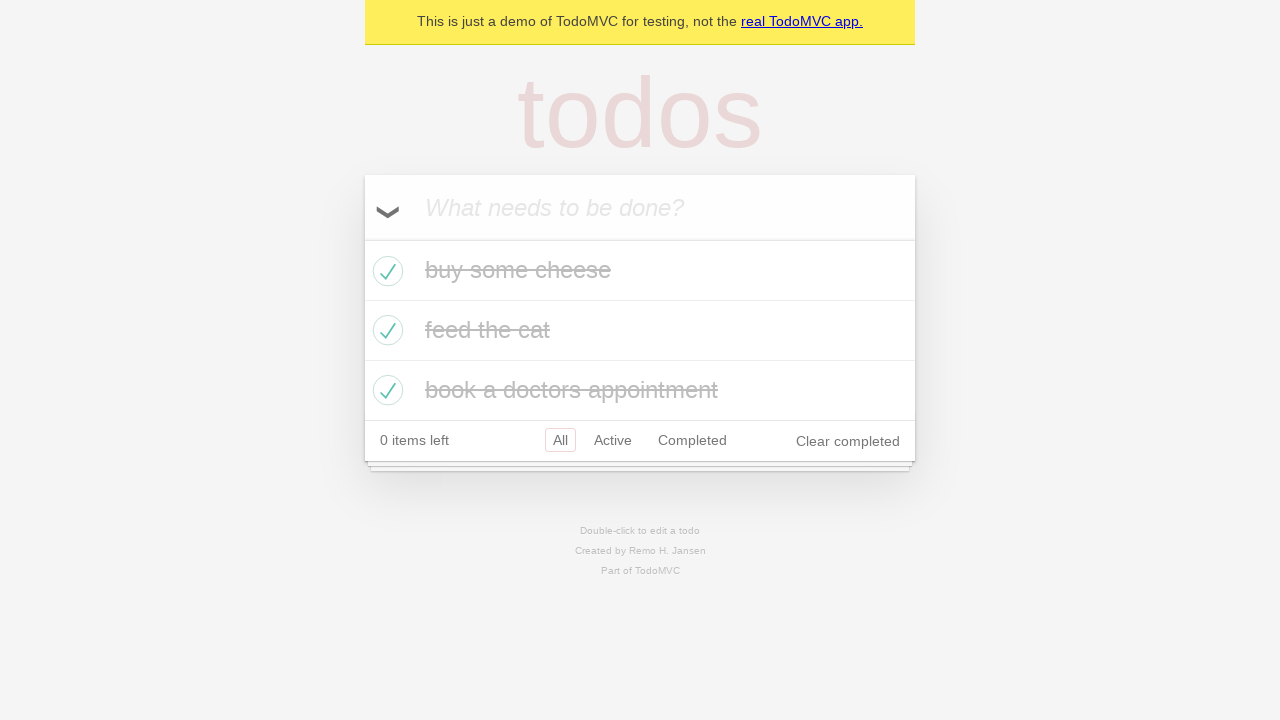

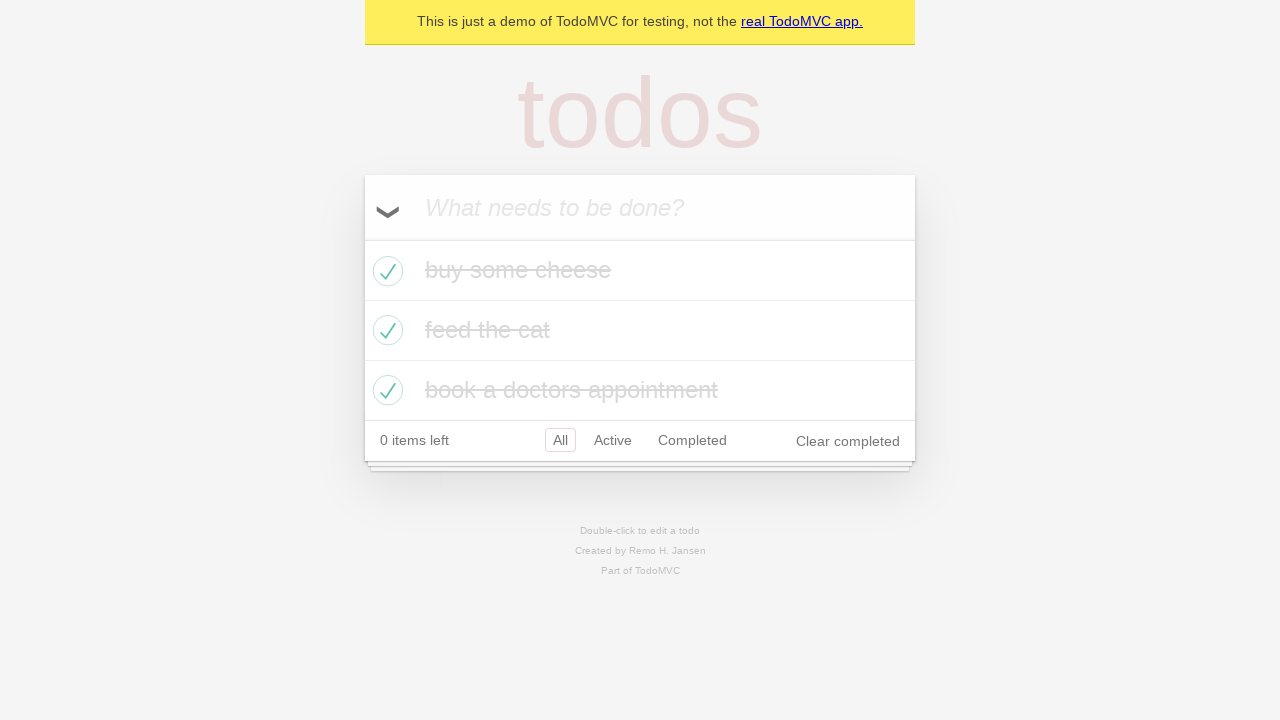